Tests page scrolling functionality by scrolling to the bottom of the page and then scrolling up by 600 pixels

Starting URL: https://testautomationpractice.blogspot.com/

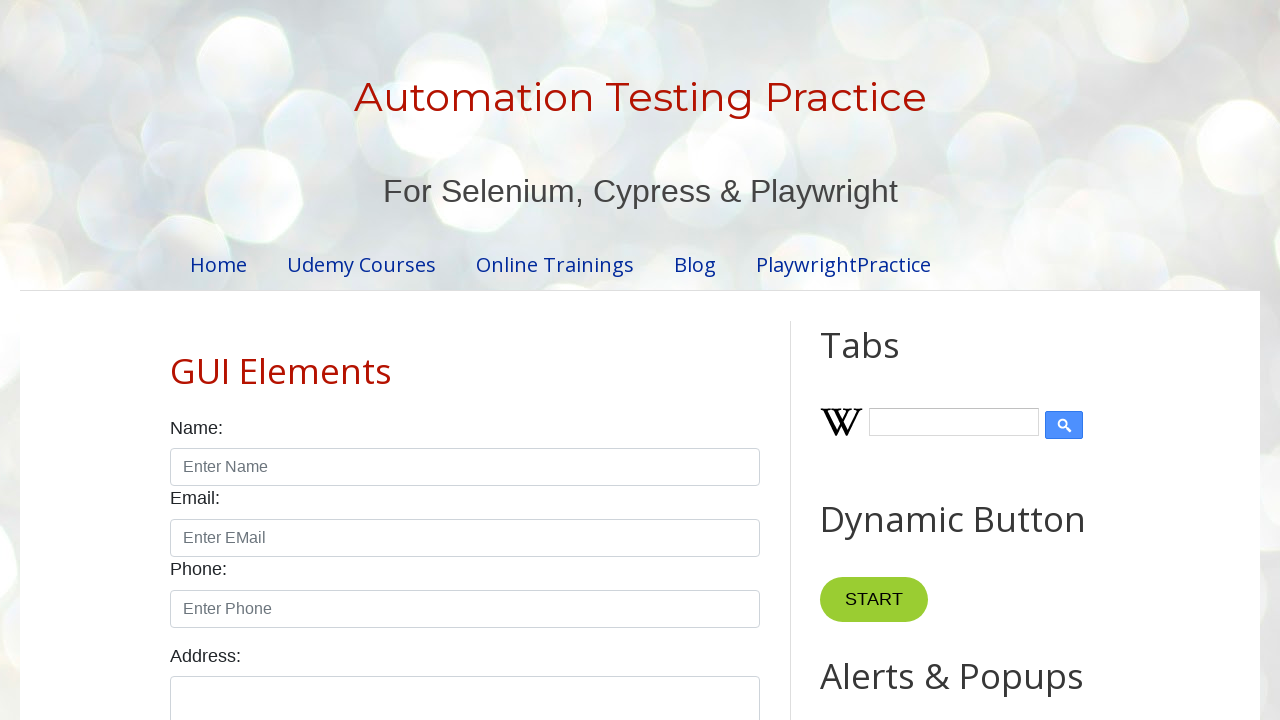

Scrolled to the bottom of the page
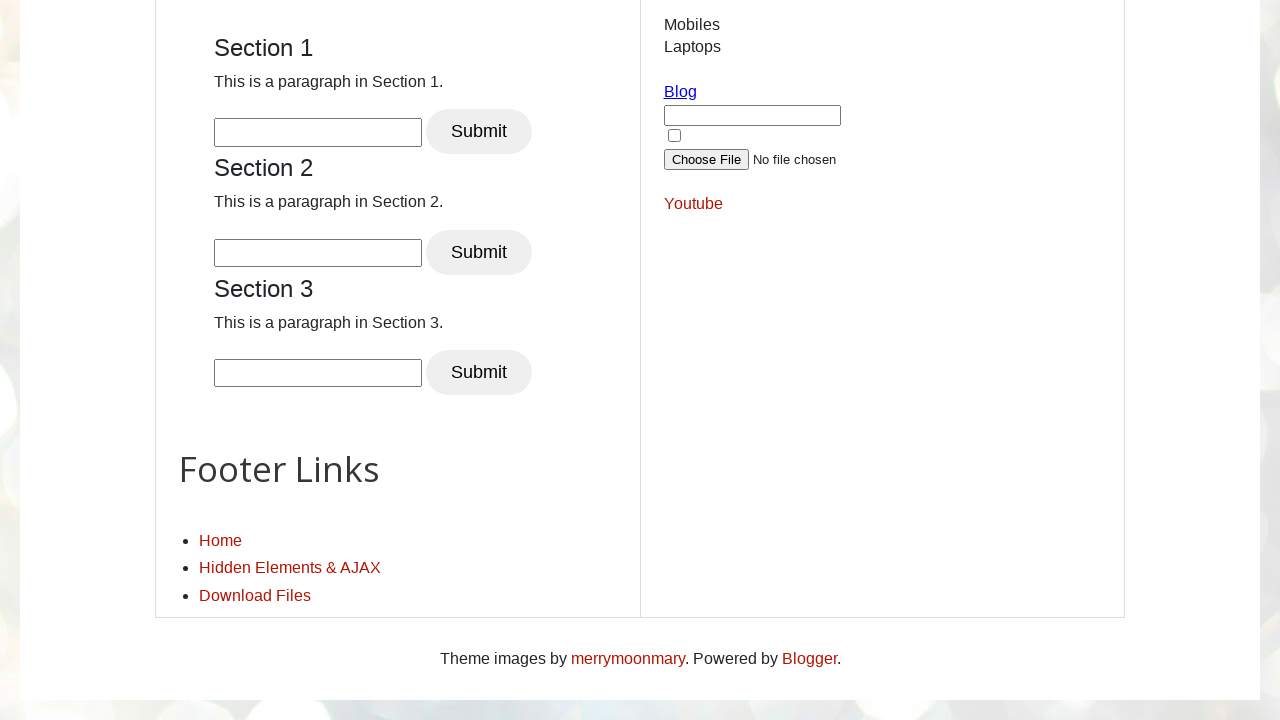

Waited 2 seconds for content to load after scrolling
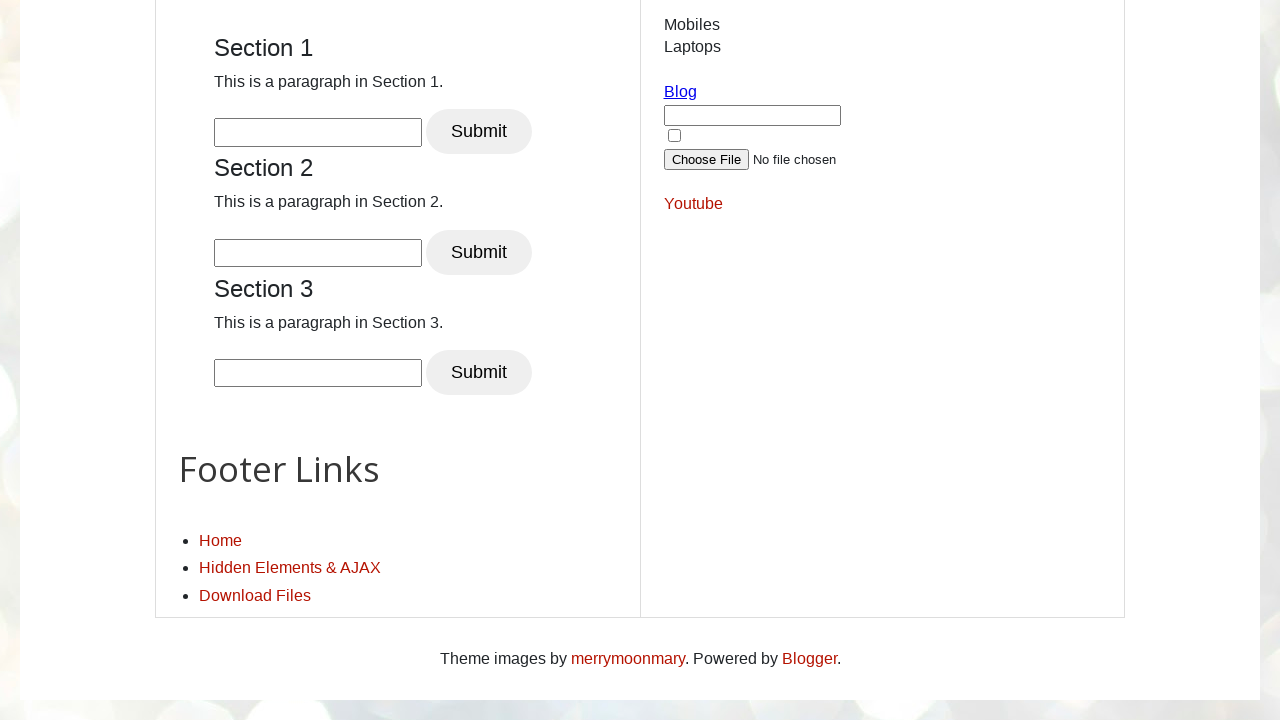

Scrolled up by 600 pixels
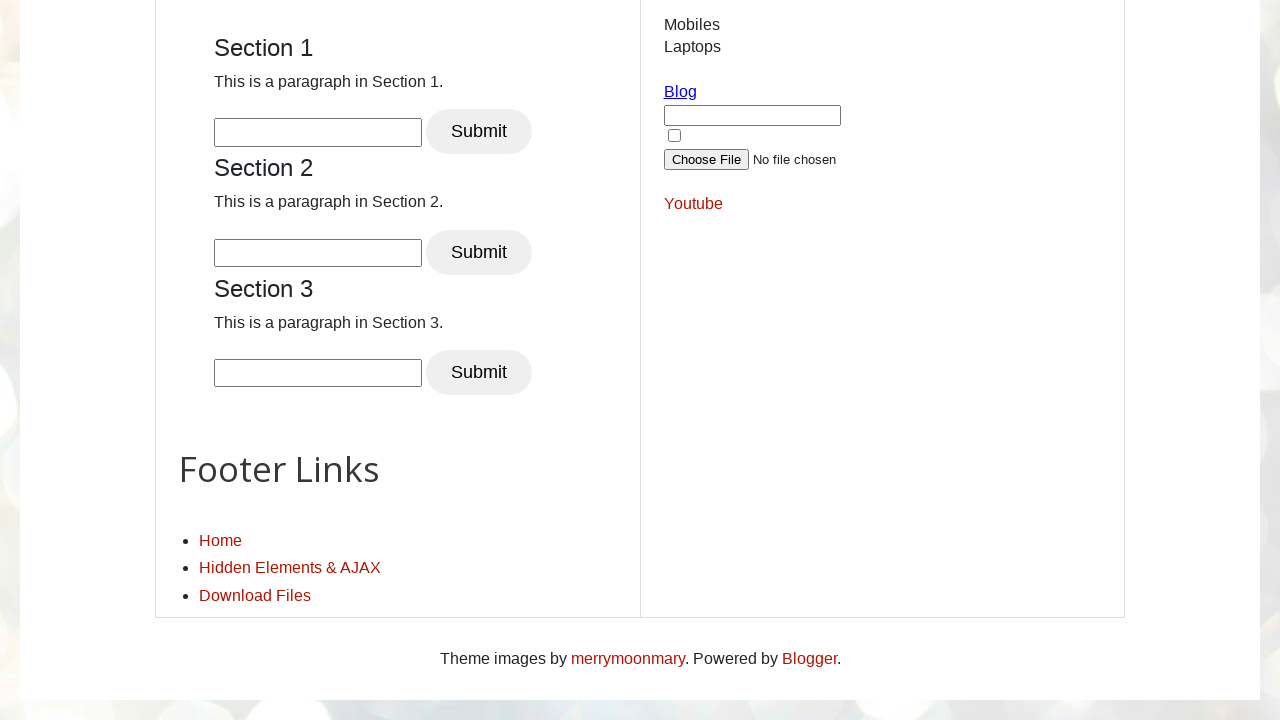

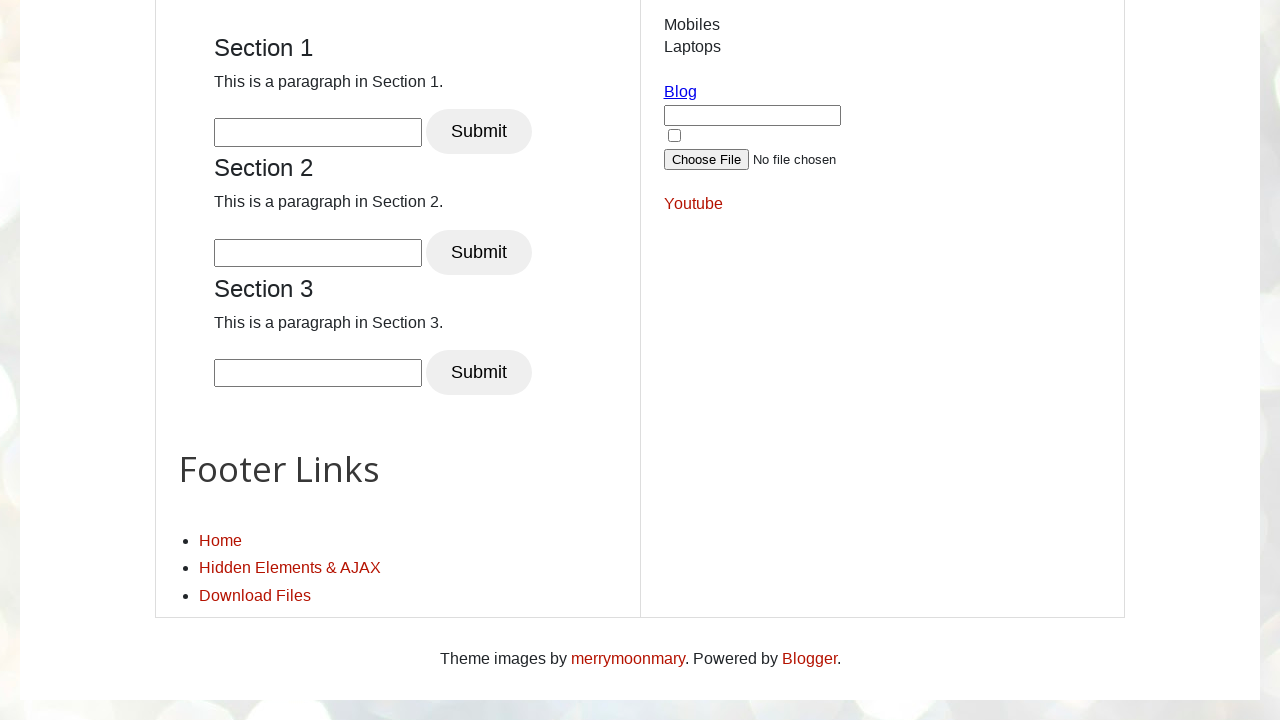